Tests marking individual todo items as complete by checking their checkboxes

Starting URL: https://demo.playwright.dev/todomvc

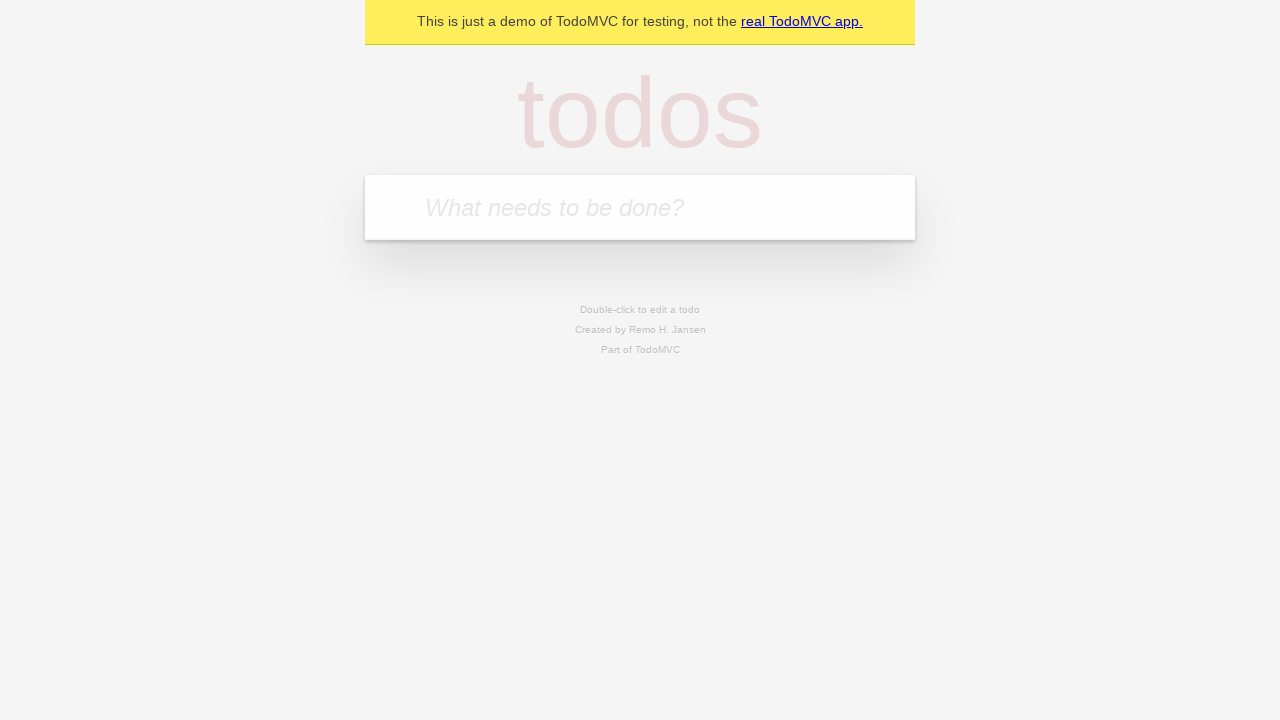

Filled todo input with 'buy some cheese' on internal:attr=[placeholder="What needs to be done?"i]
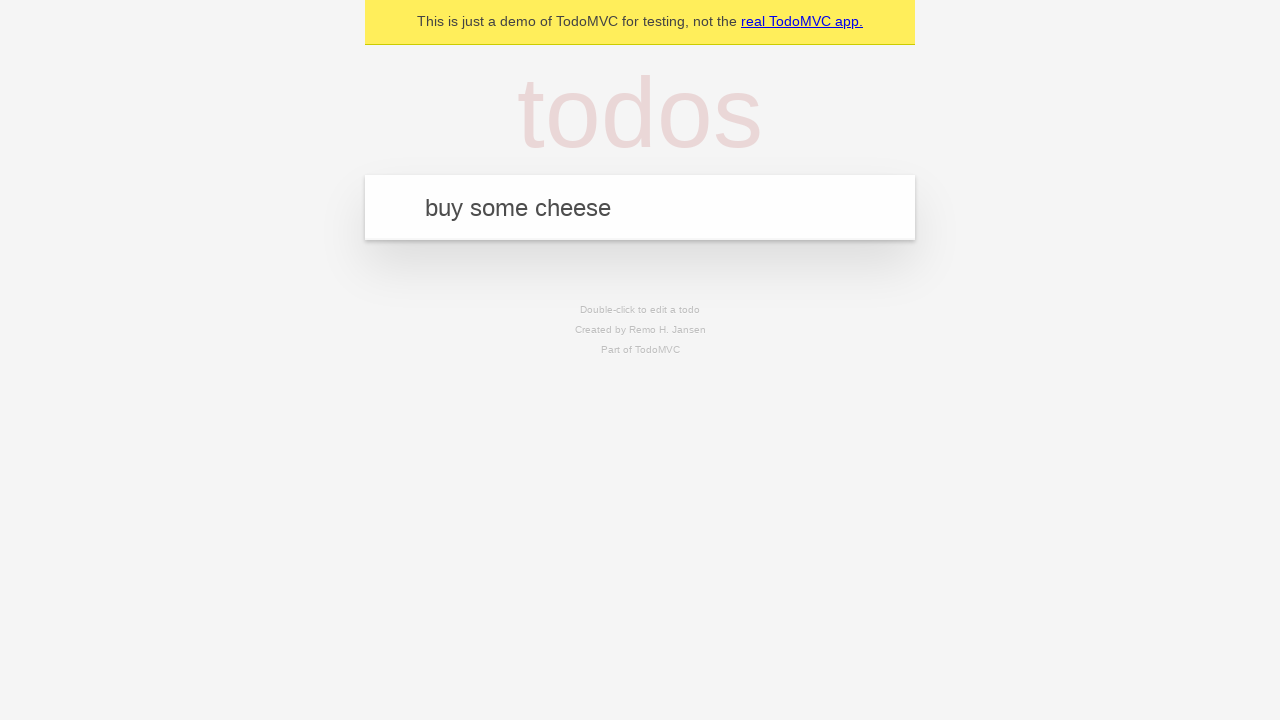

Pressed Enter to create first todo item on internal:attr=[placeholder="What needs to be done?"i]
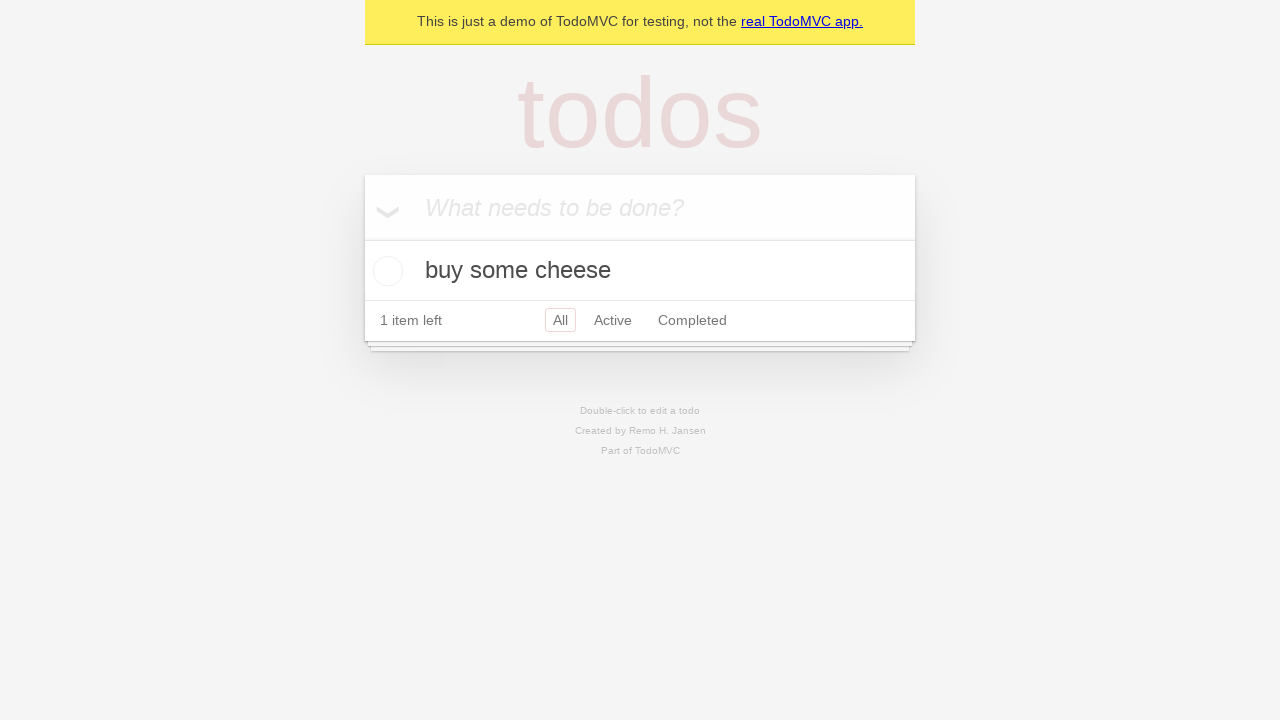

Filled todo input with 'feed the cat' on internal:attr=[placeholder="What needs to be done?"i]
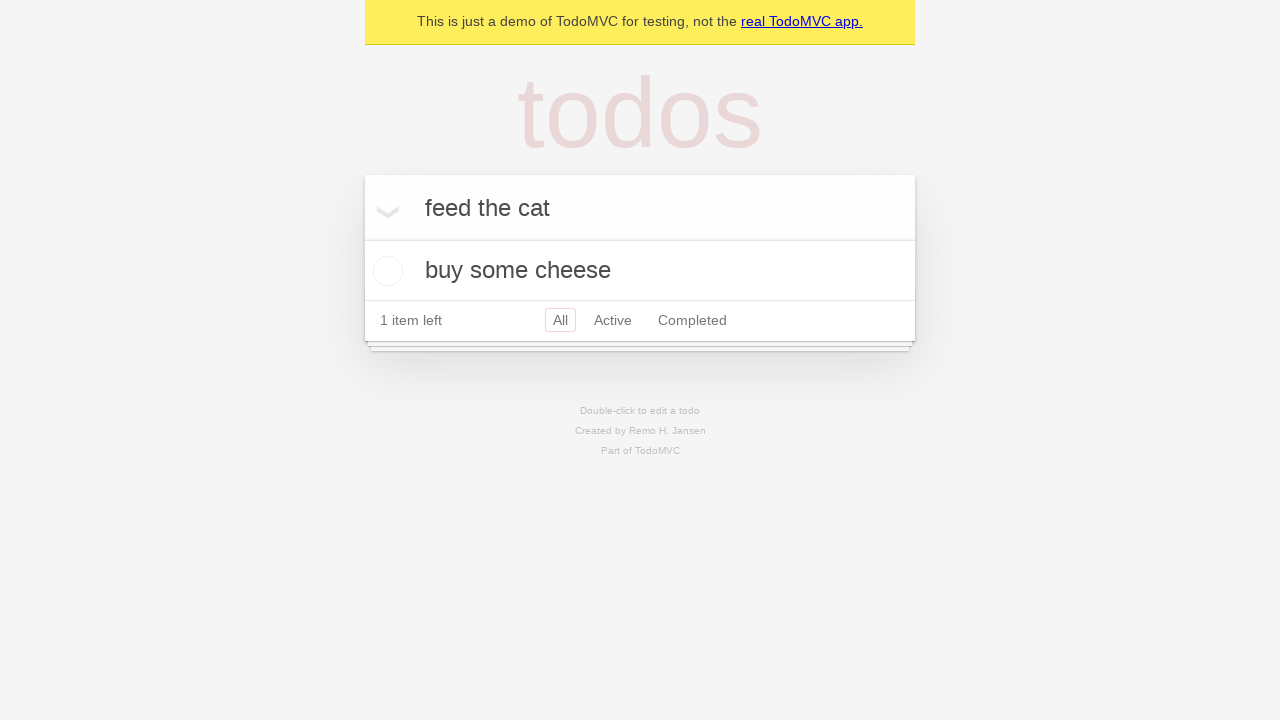

Pressed Enter to create second todo item on internal:attr=[placeholder="What needs to be done?"i]
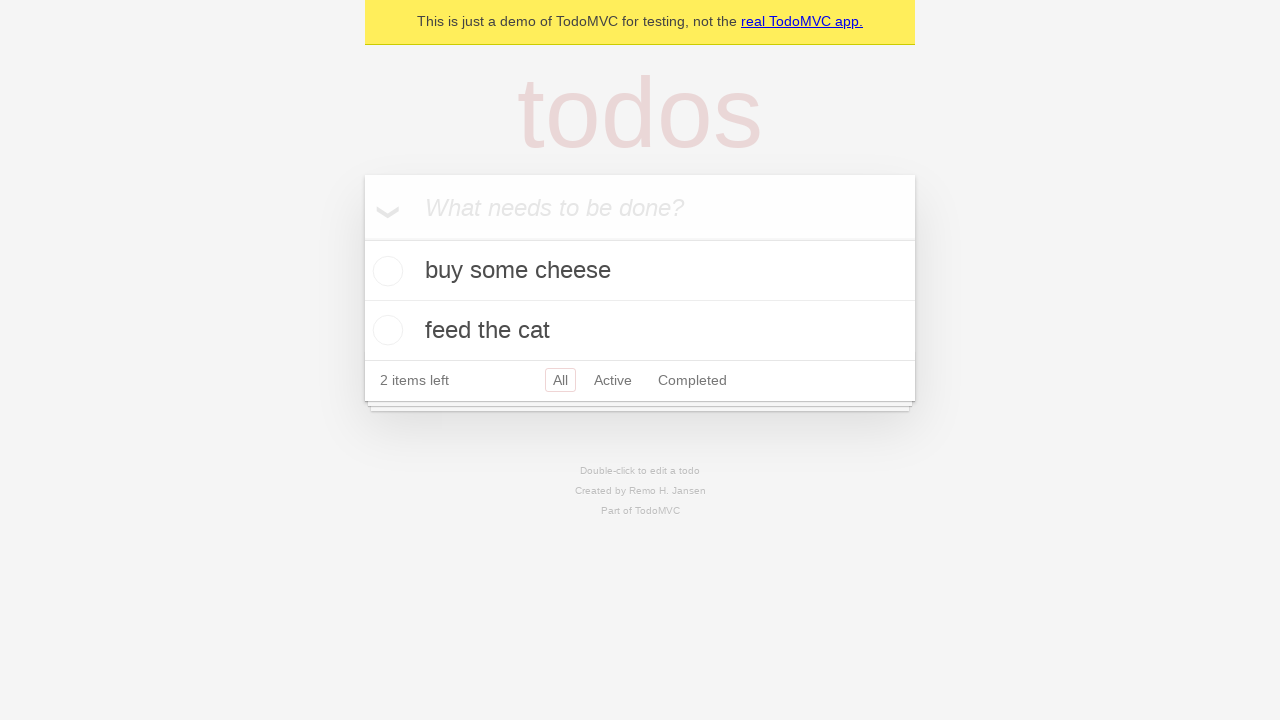

Waited for two todo items to be created
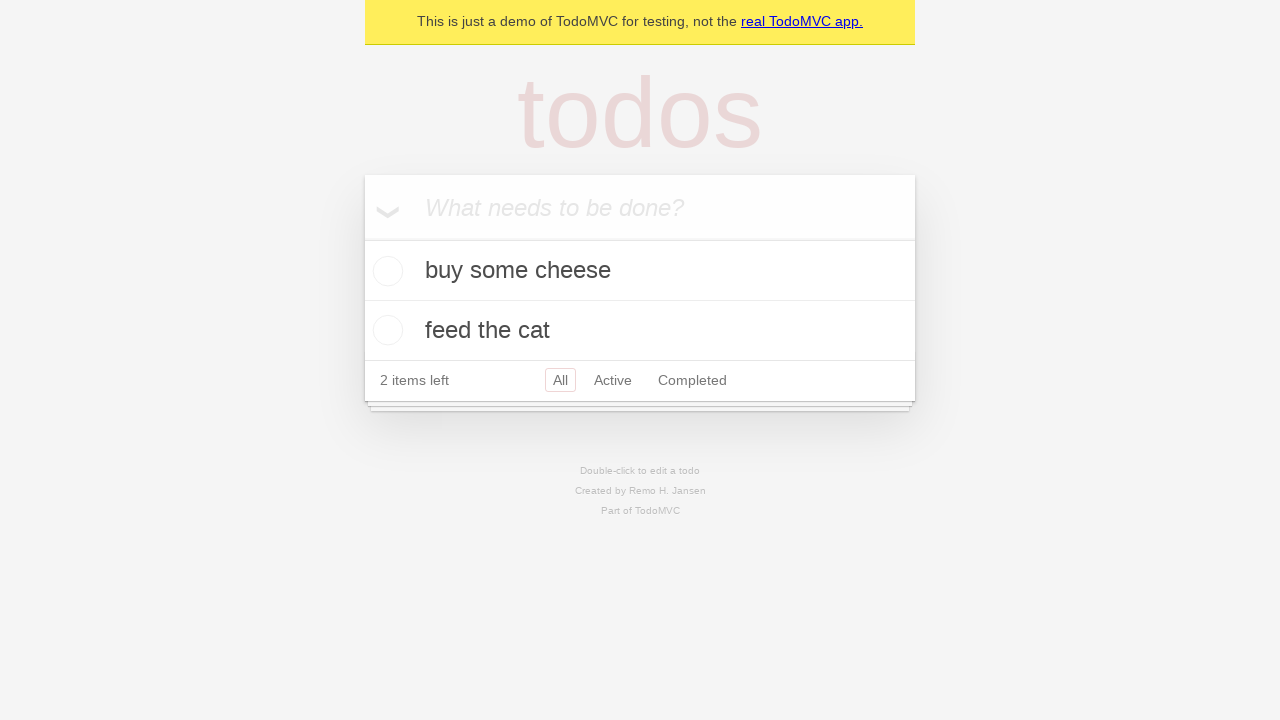

Marked first todo item as complete by checking its checkbox at (385, 271) on internal:testid=[data-testid="todo-item"s] >> nth=0 >> internal:role=checkbox
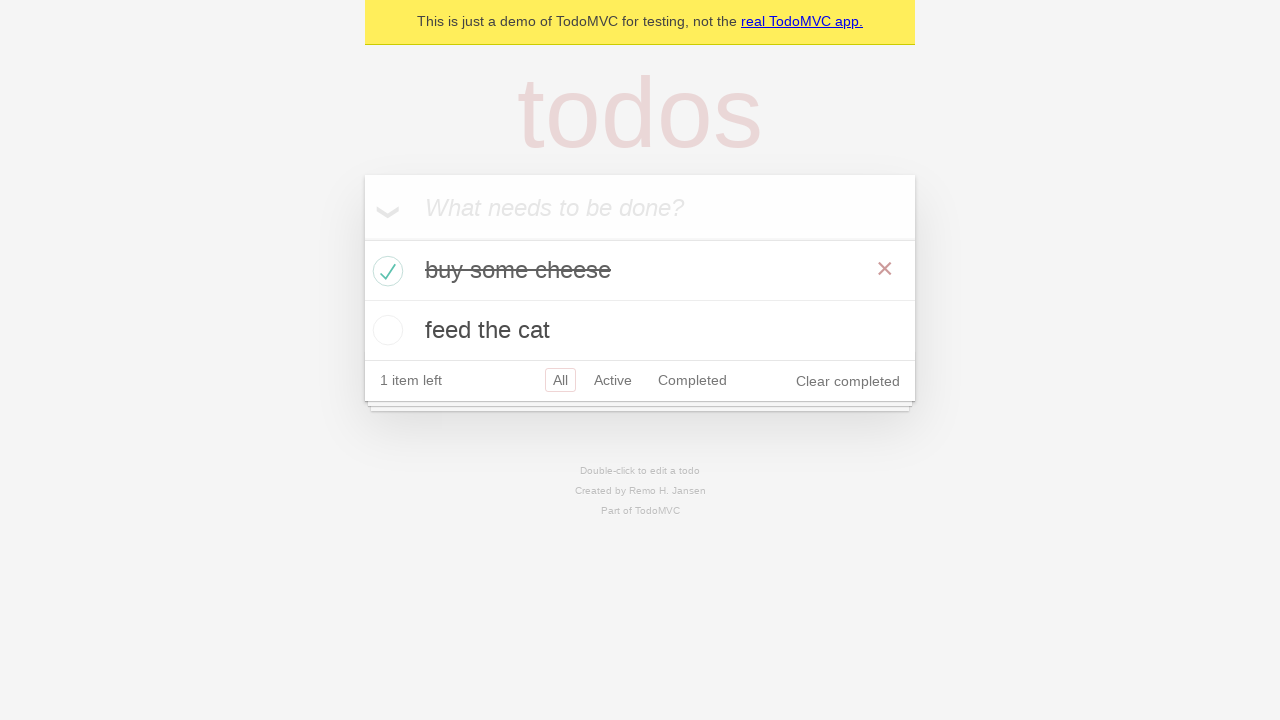

Marked second todo item as complete by checking its checkbox at (385, 330) on internal:testid=[data-testid="todo-item"s] >> nth=1 >> internal:role=checkbox
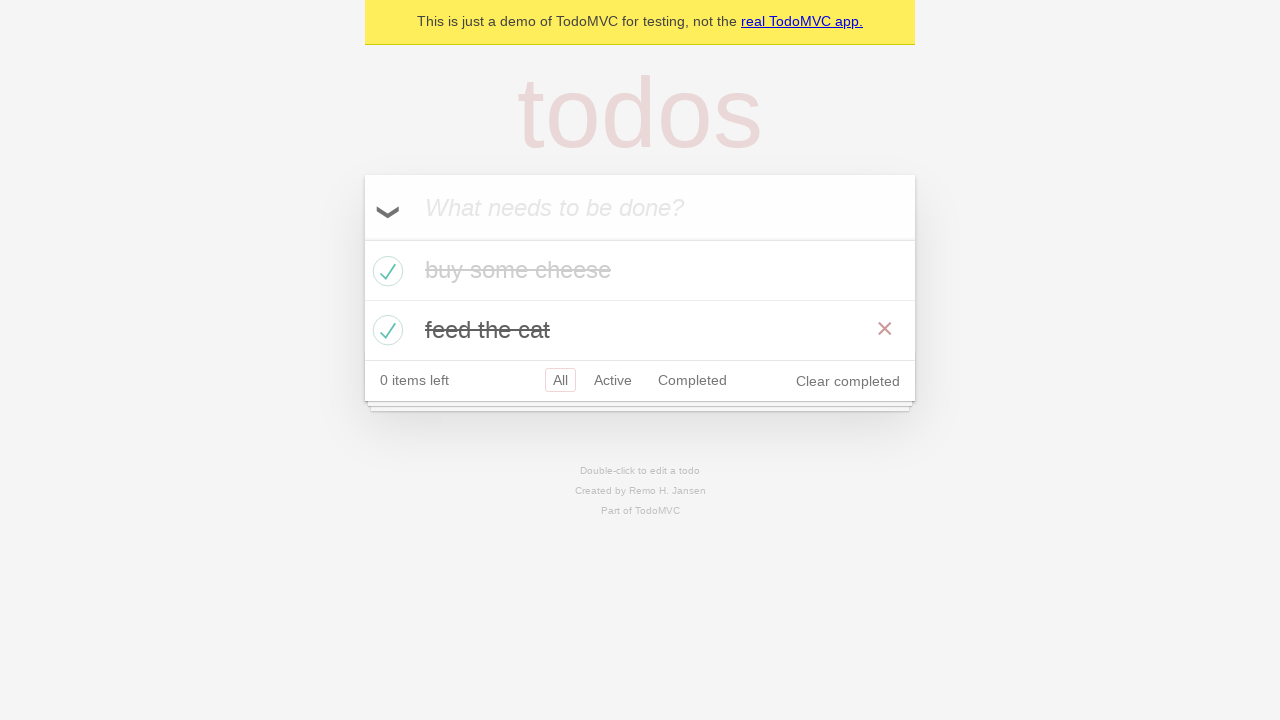

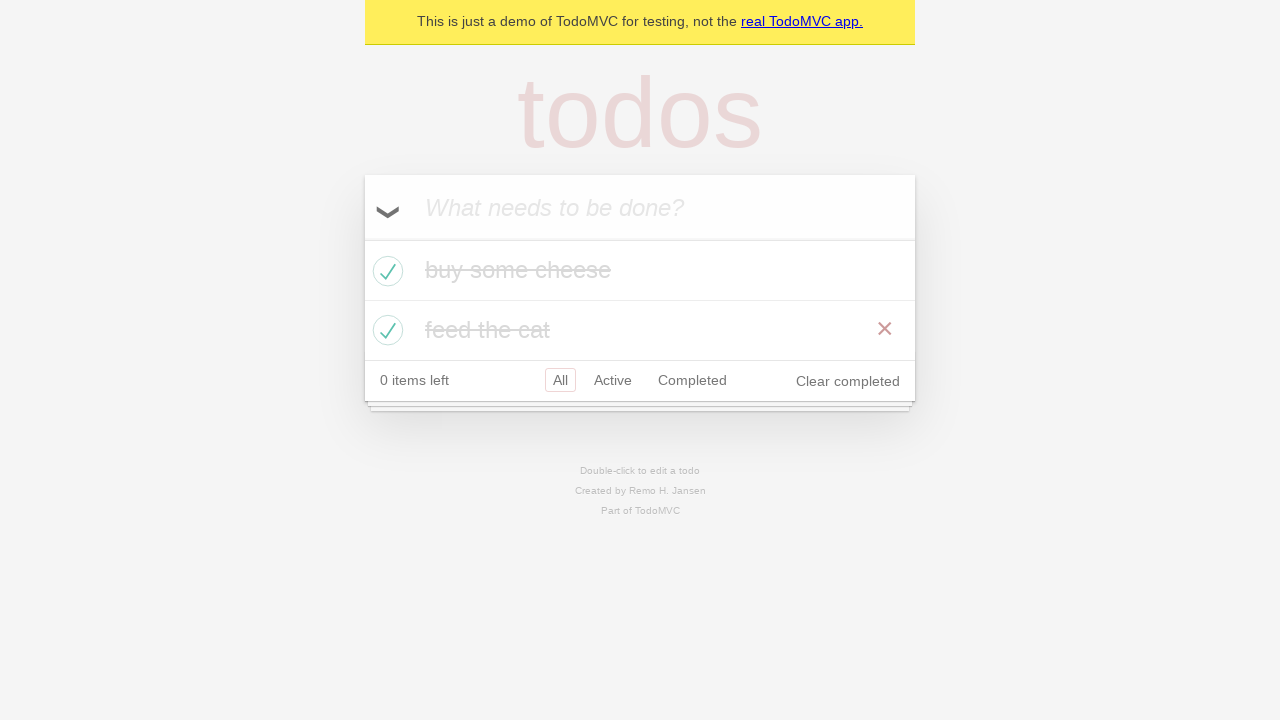